Tests multiple selection dropdown by selecting "February" and "April" from the month options

Starting URL: https://multiple-select.wenzhixin.net.cn/templates/template.html?v=189&url=basic.html

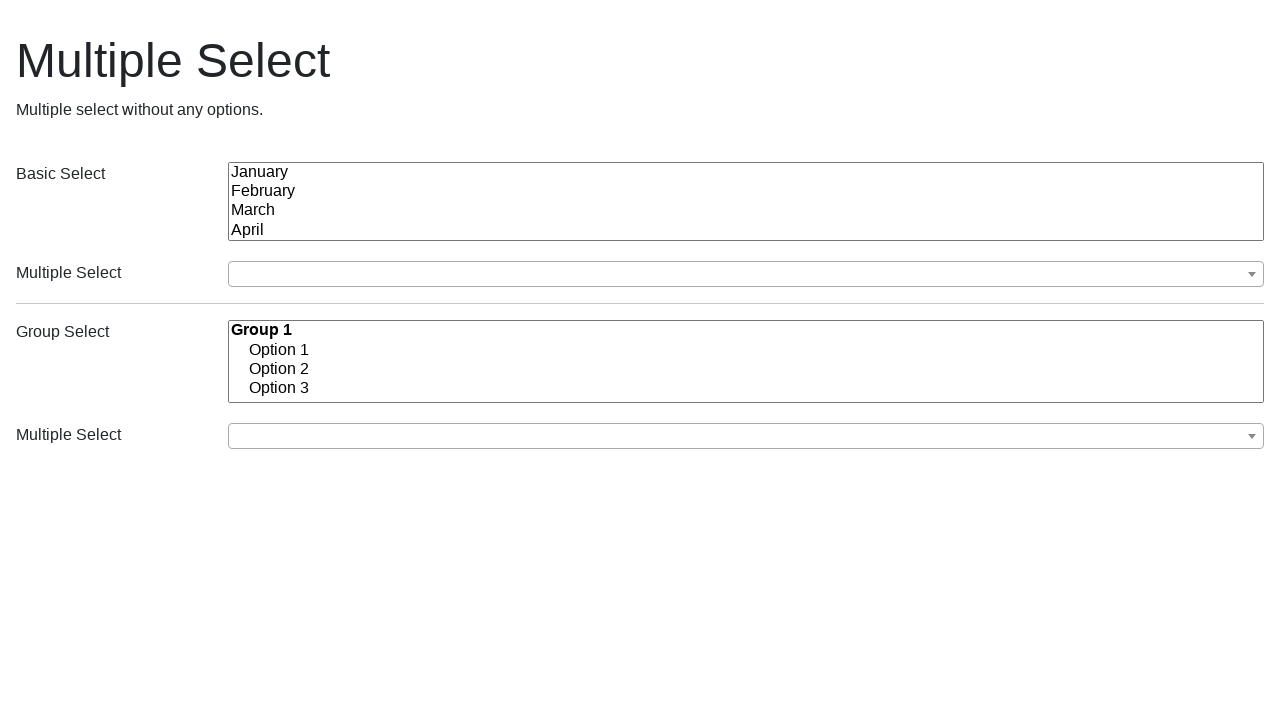

Clicked dropdown button to open multi-select options at (746, 274) on (//button[@class='ms-choice'])[1]
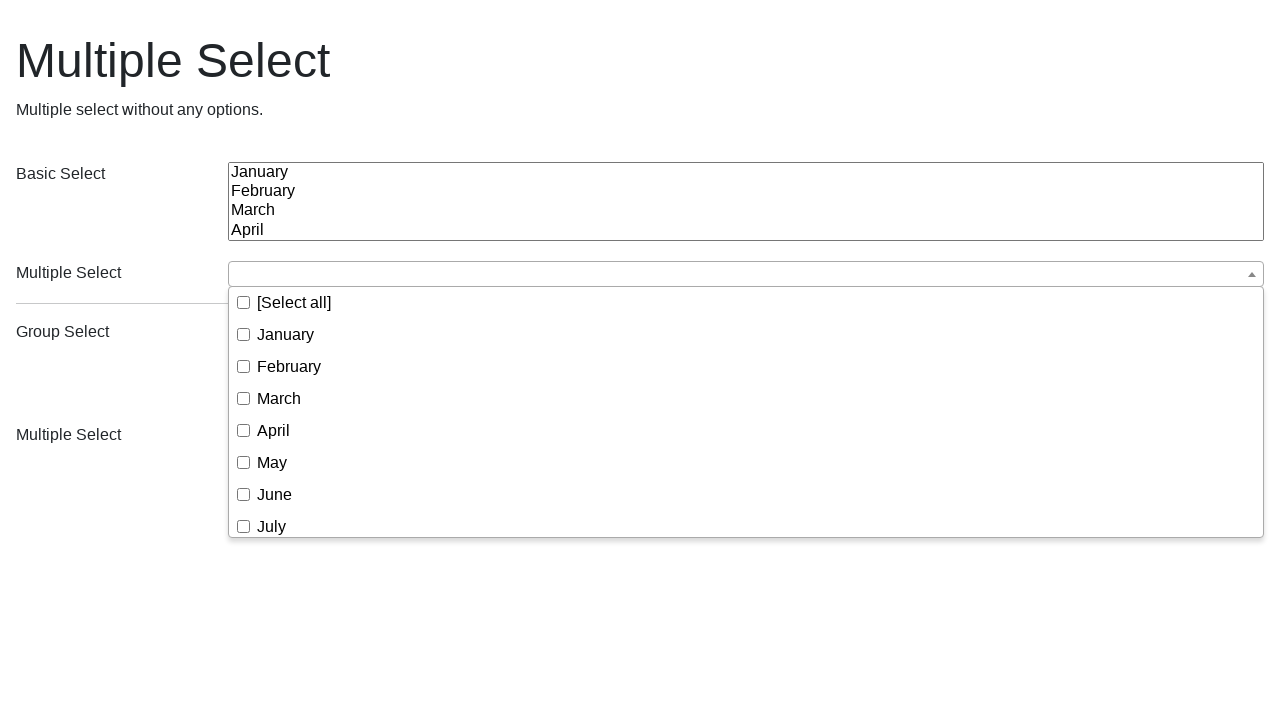

Multi-select options loaded
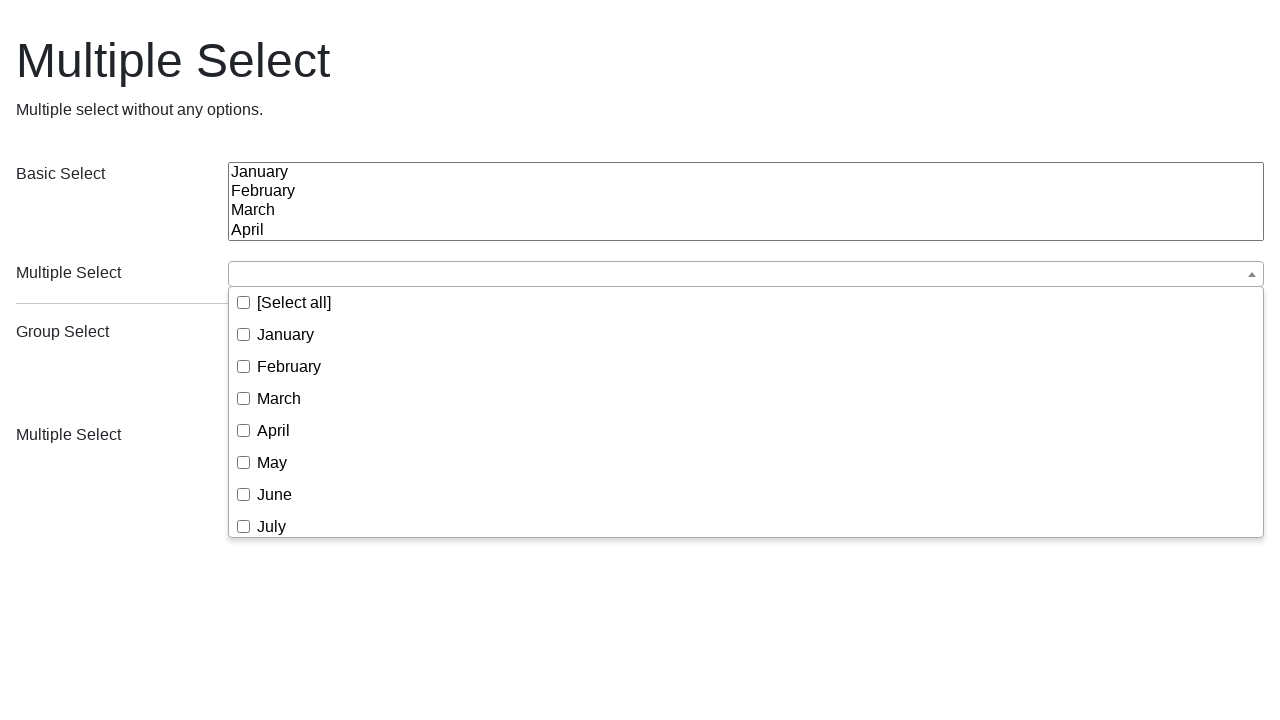

Selected 'February' from month options at (289, 366) on (//button[@class='ms-choice'])[1]/following-sibling::div//span[text()='February'
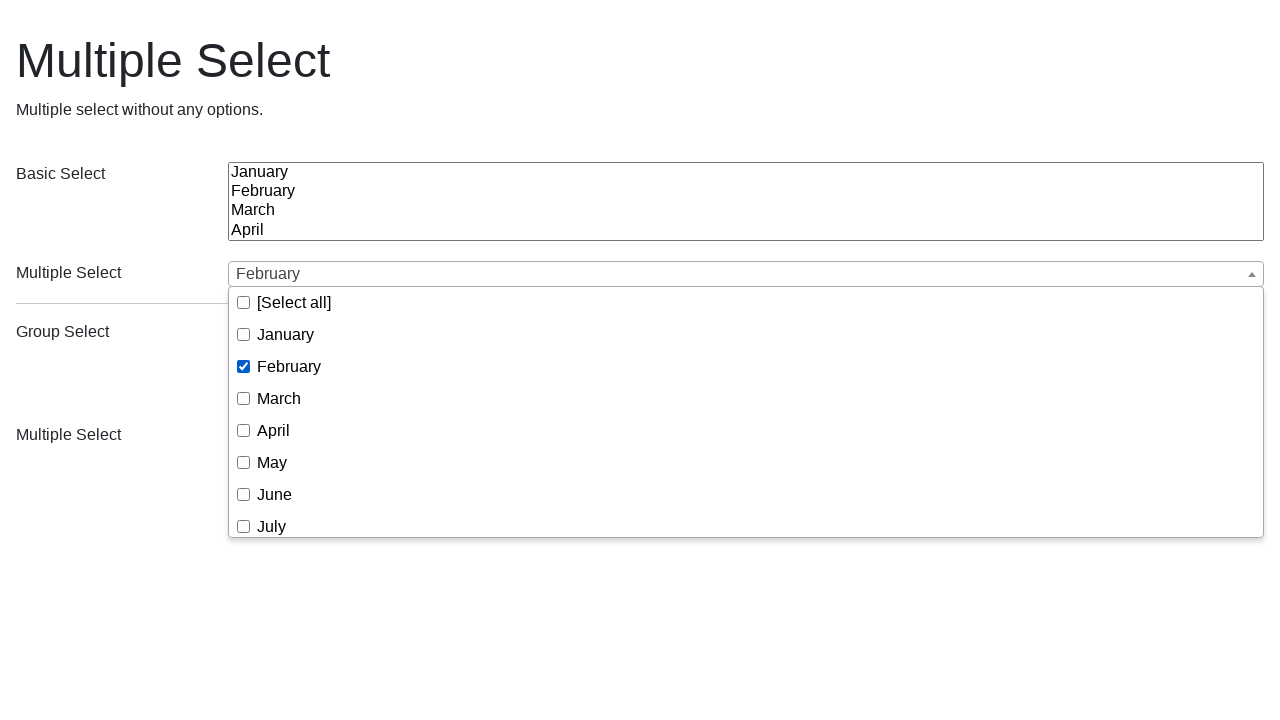

Selected 'April' from month options at (274, 430) on (//button[@class='ms-choice'])[1]/following-sibling::div//span[text()='April']
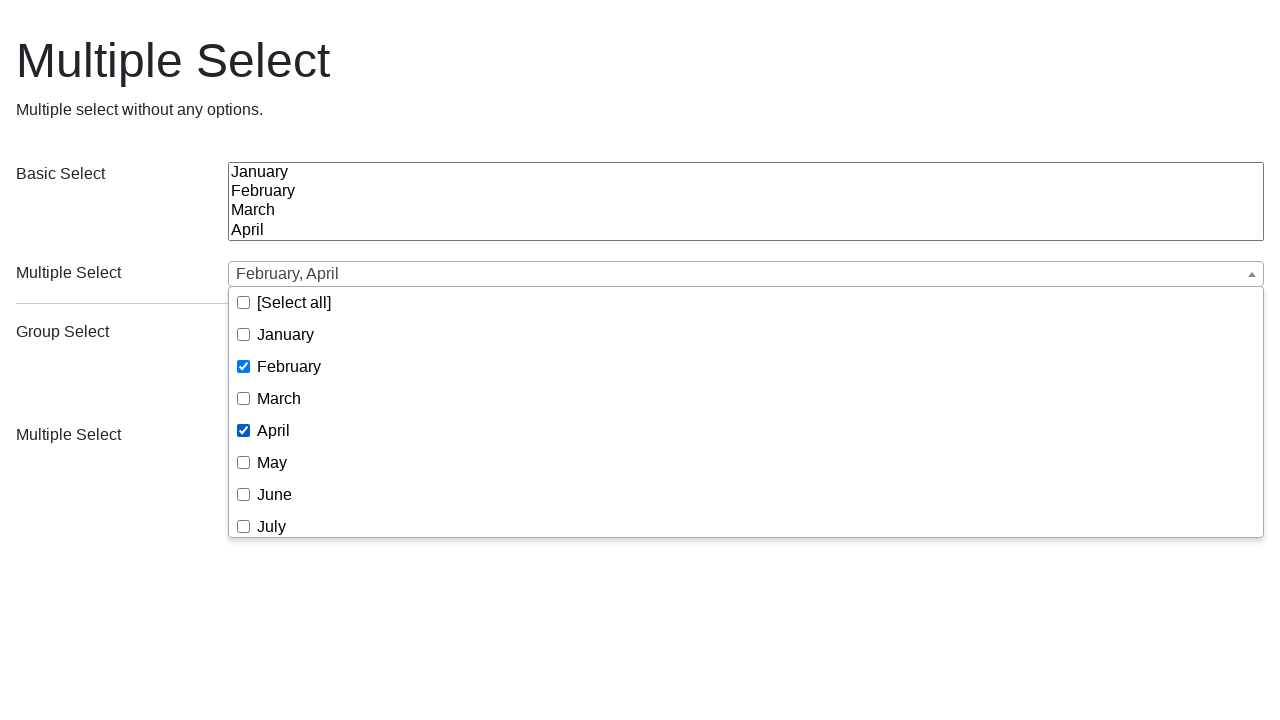

Verified that 'February' selection is displayed in the dropdown
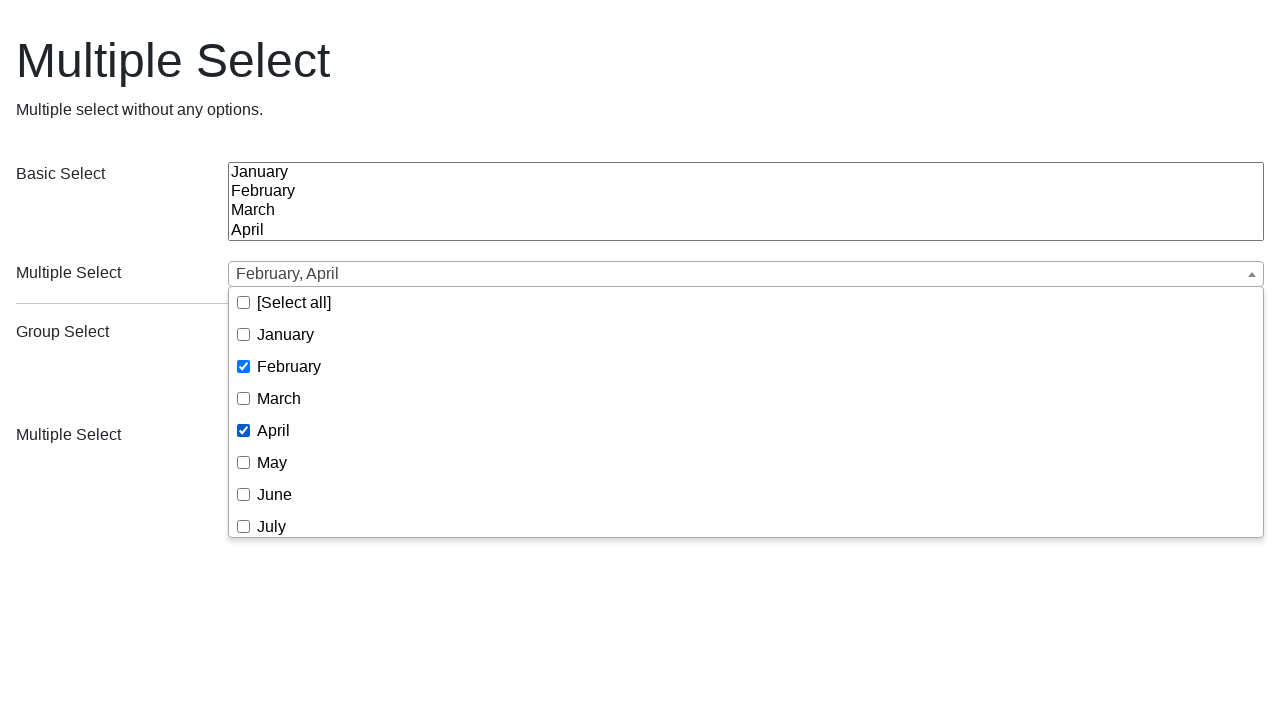

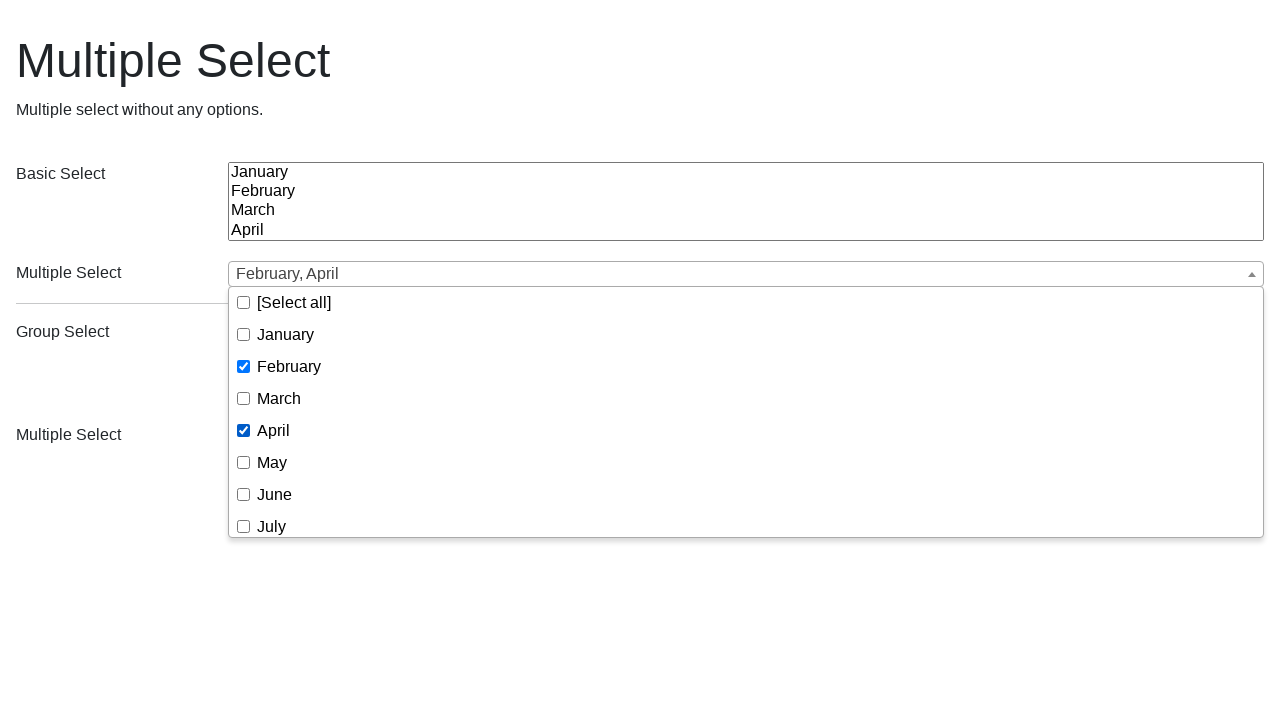